Tests a form submission by filling in first name, last name, and email fields, then submitting the form by pressing Enter.

Starting URL: http://secure-retreat-92358.herokuapp.com/

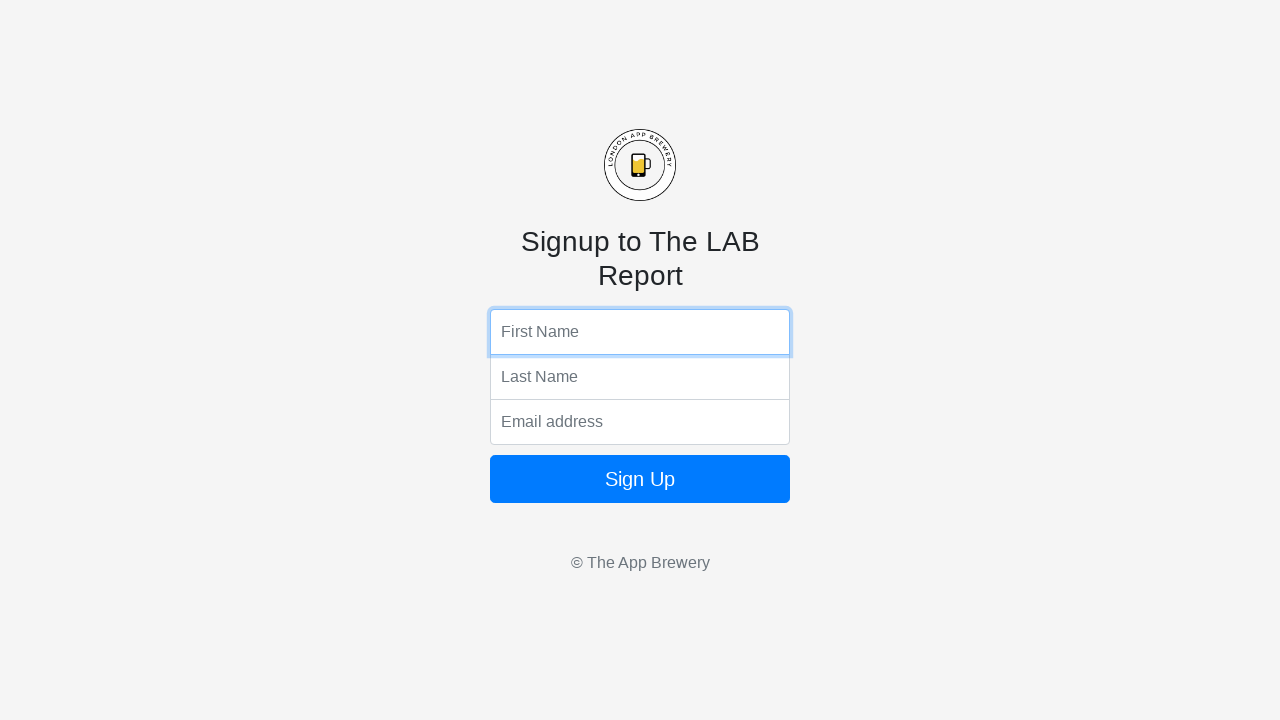

Filled first name field with 'Eunbae' on input[name='fName']
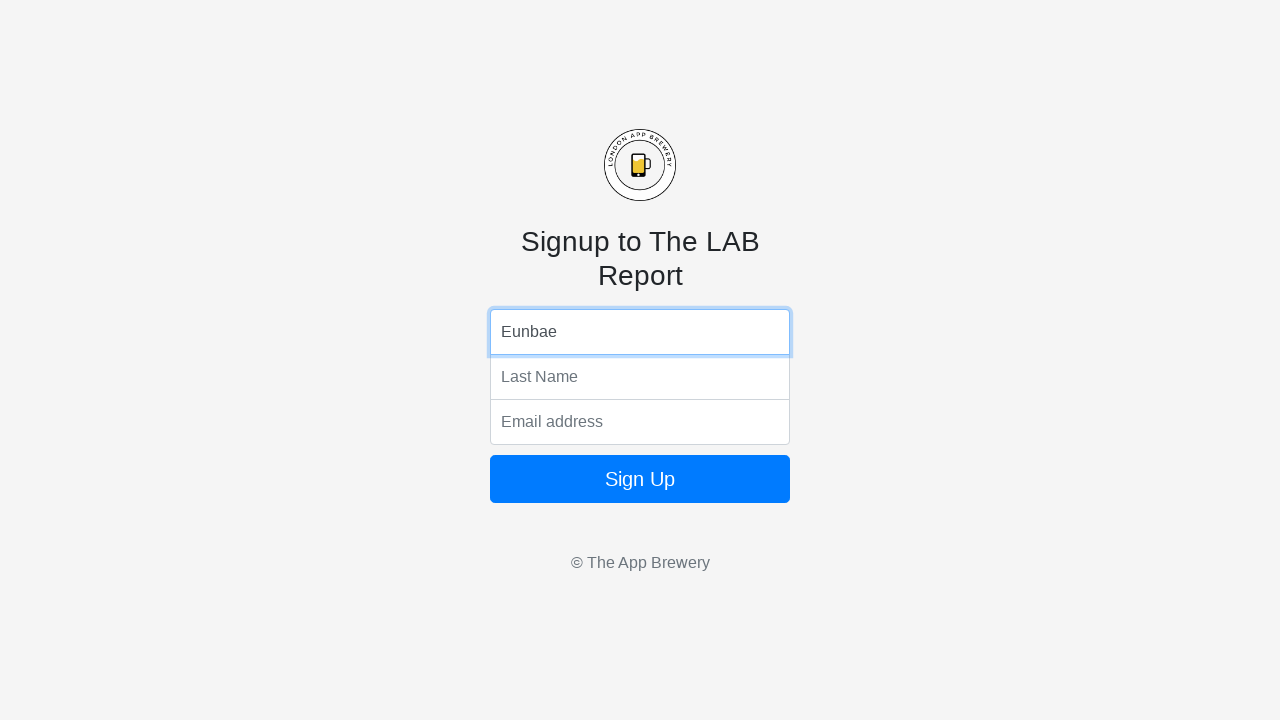

Filled last name field with 'Kim' on input[name='lName']
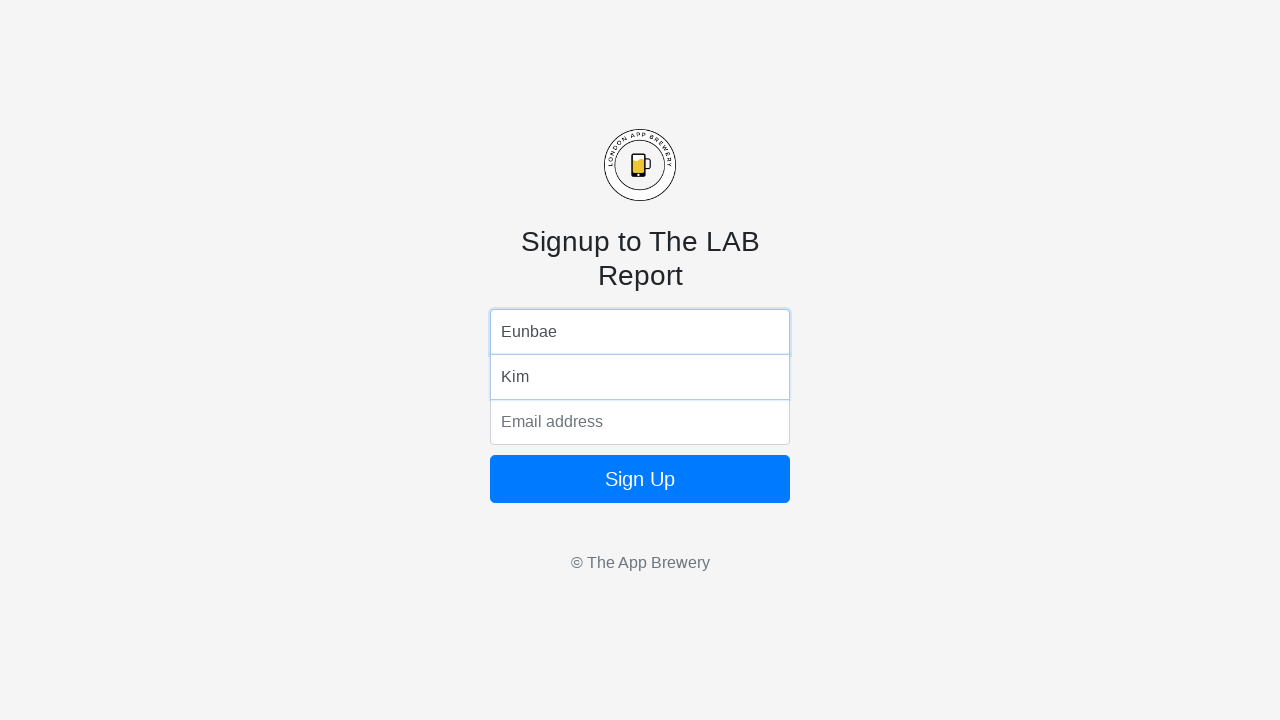

Filled email field with 'blahblah@naver.com' on input[name='email']
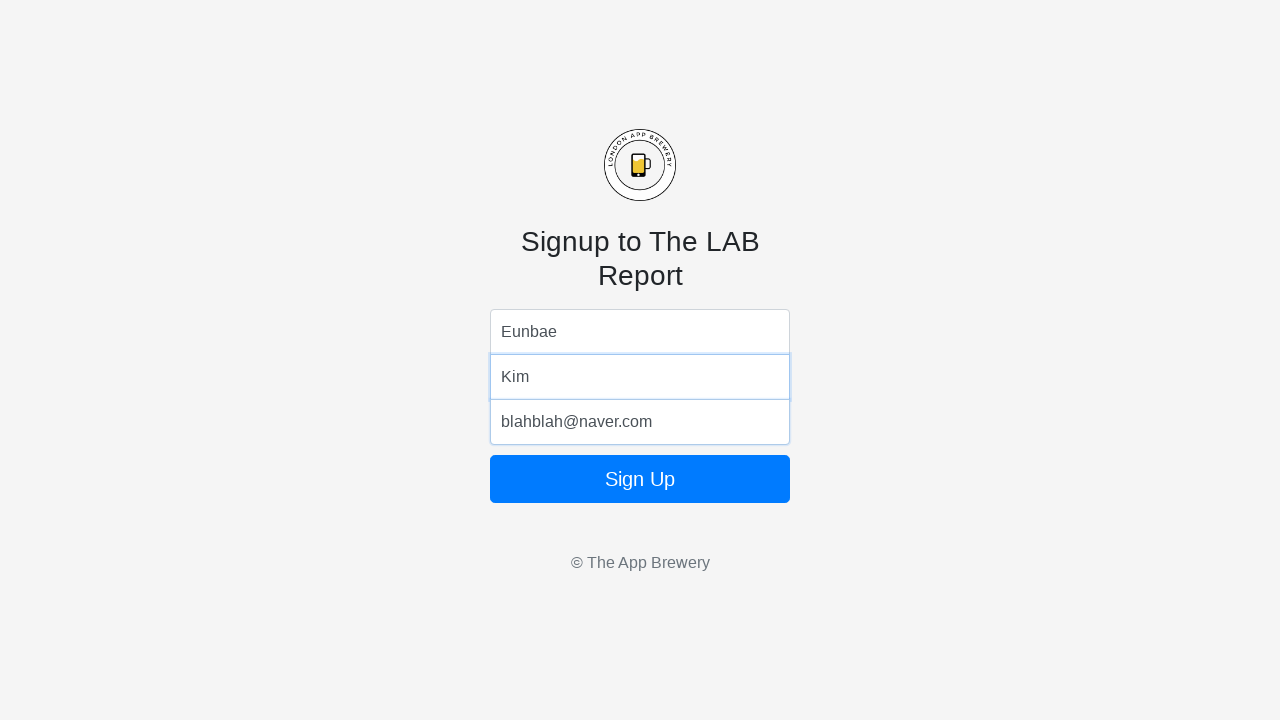

Pressed Enter to submit the form on input[name='email']
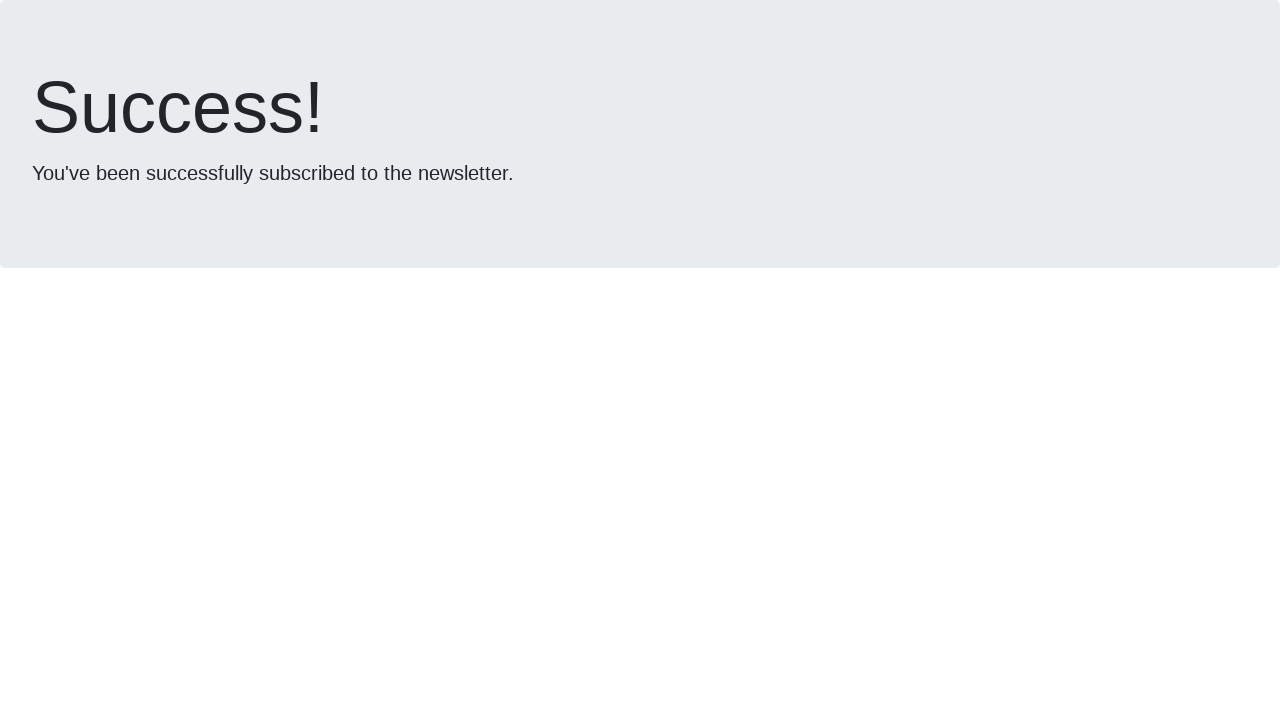

Waited 2 seconds for form submission to process
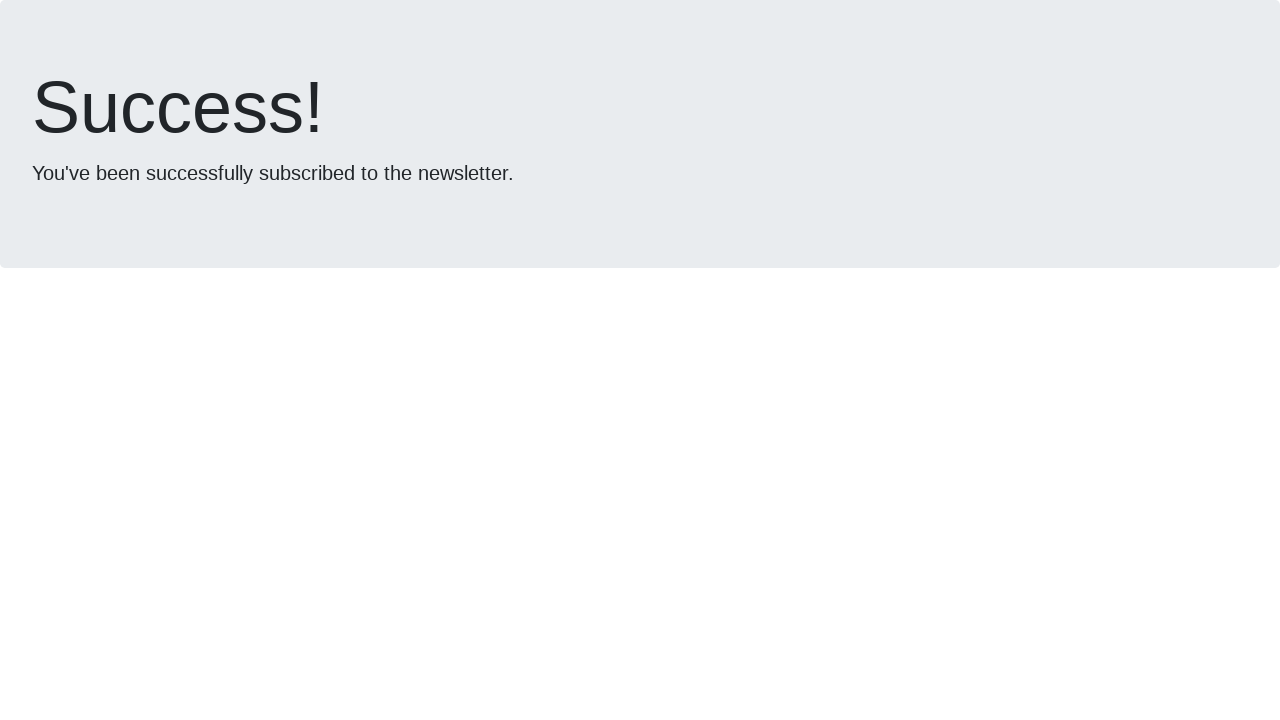

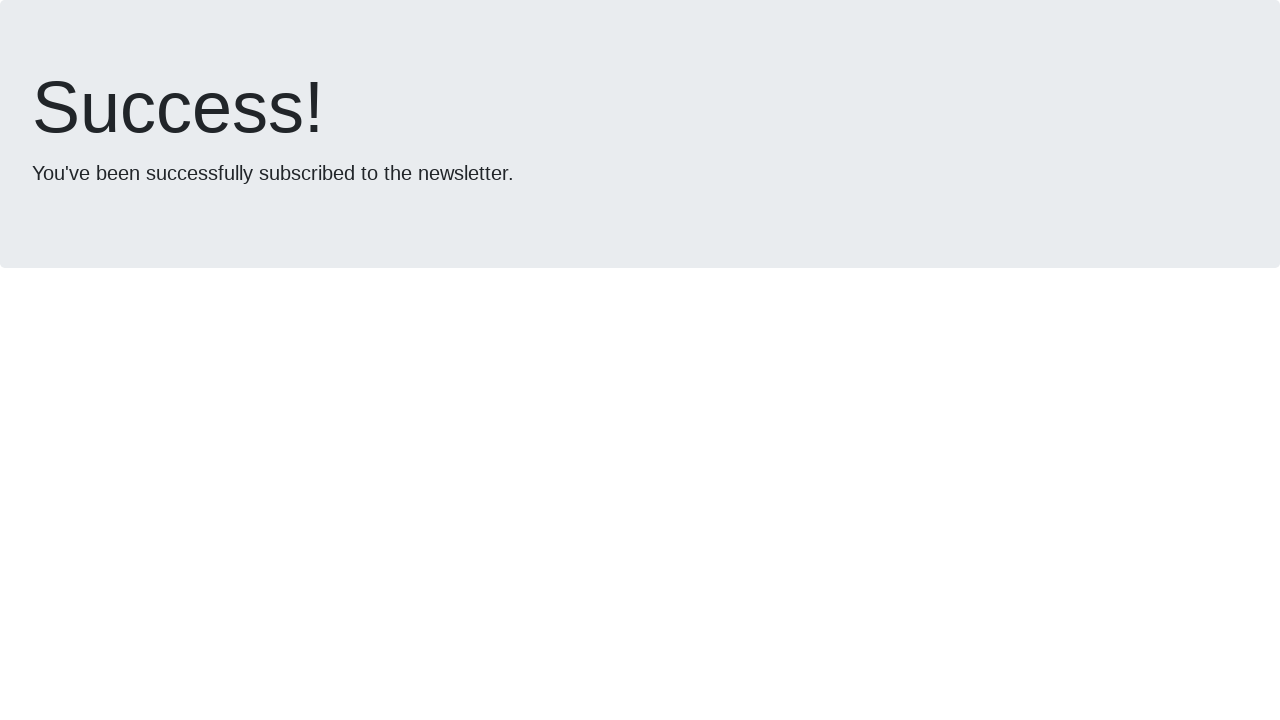